Fills in all checkout form fields with test data and submits the form

Starting URL: https://webshop-agil-testautomatiserare.netlify.app/checkout

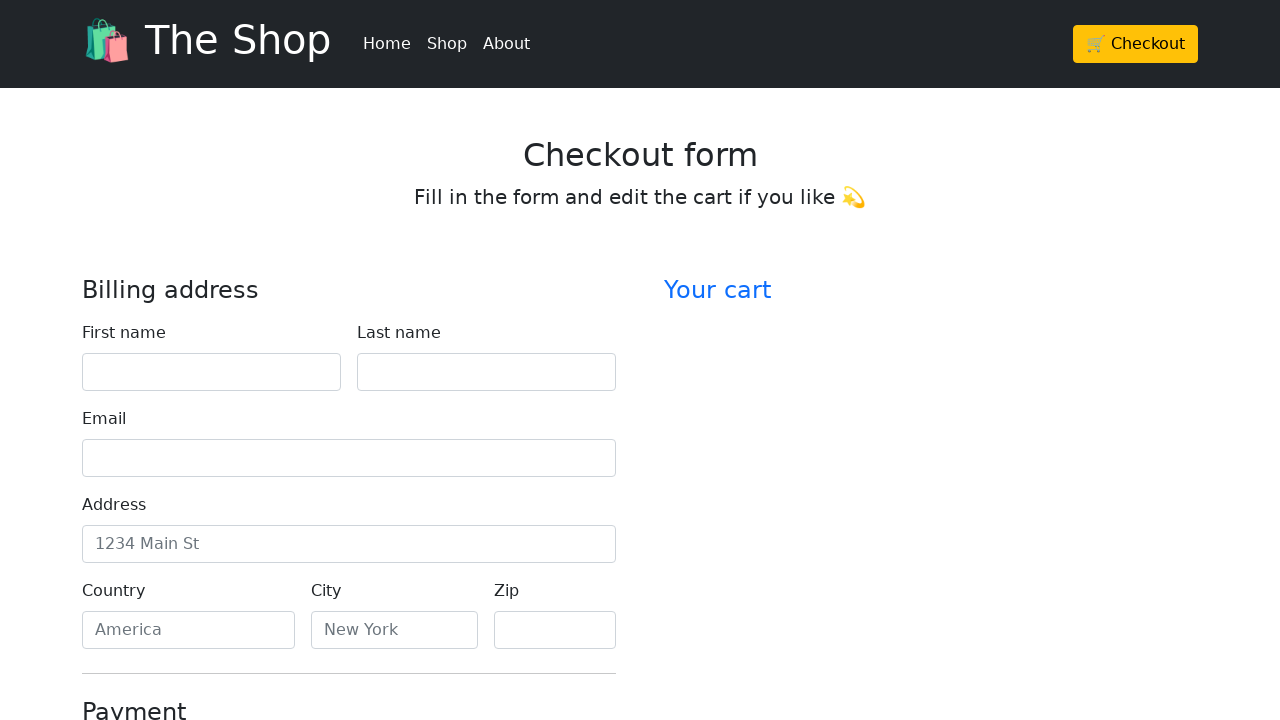

Filled first name field with 'John' on #firstName
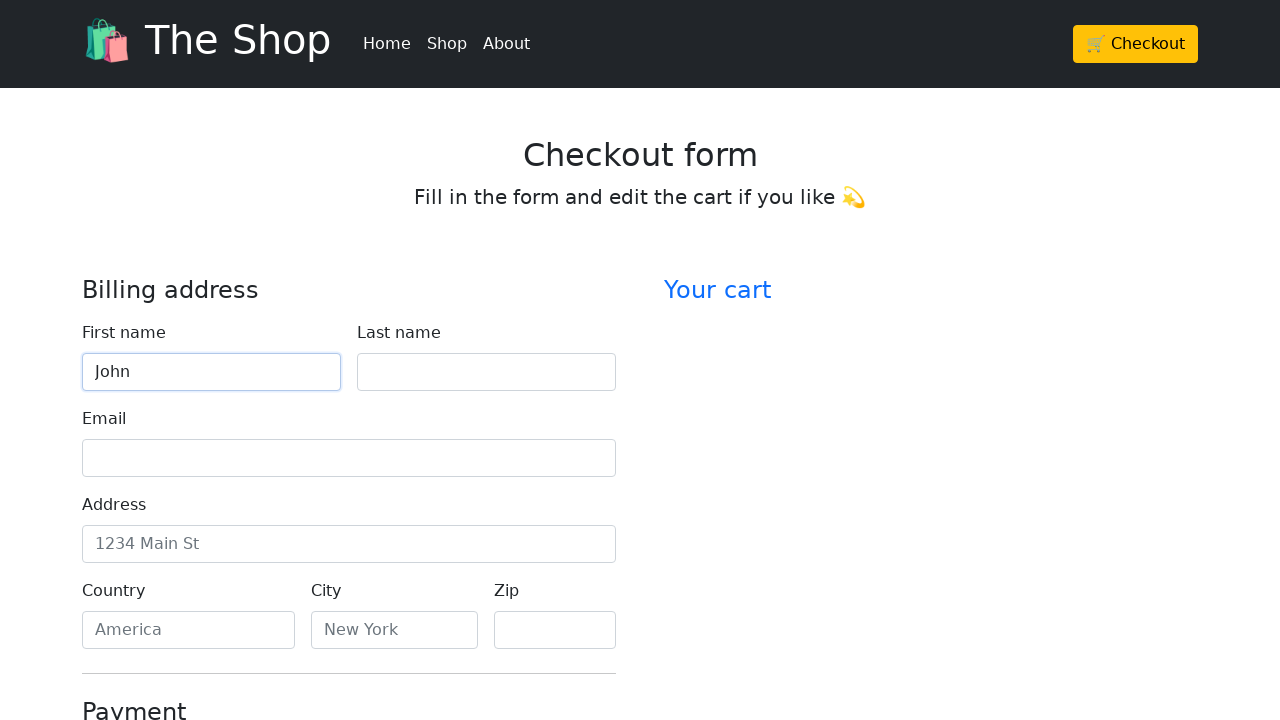

Filled last name field with 'Doe' on #lastName
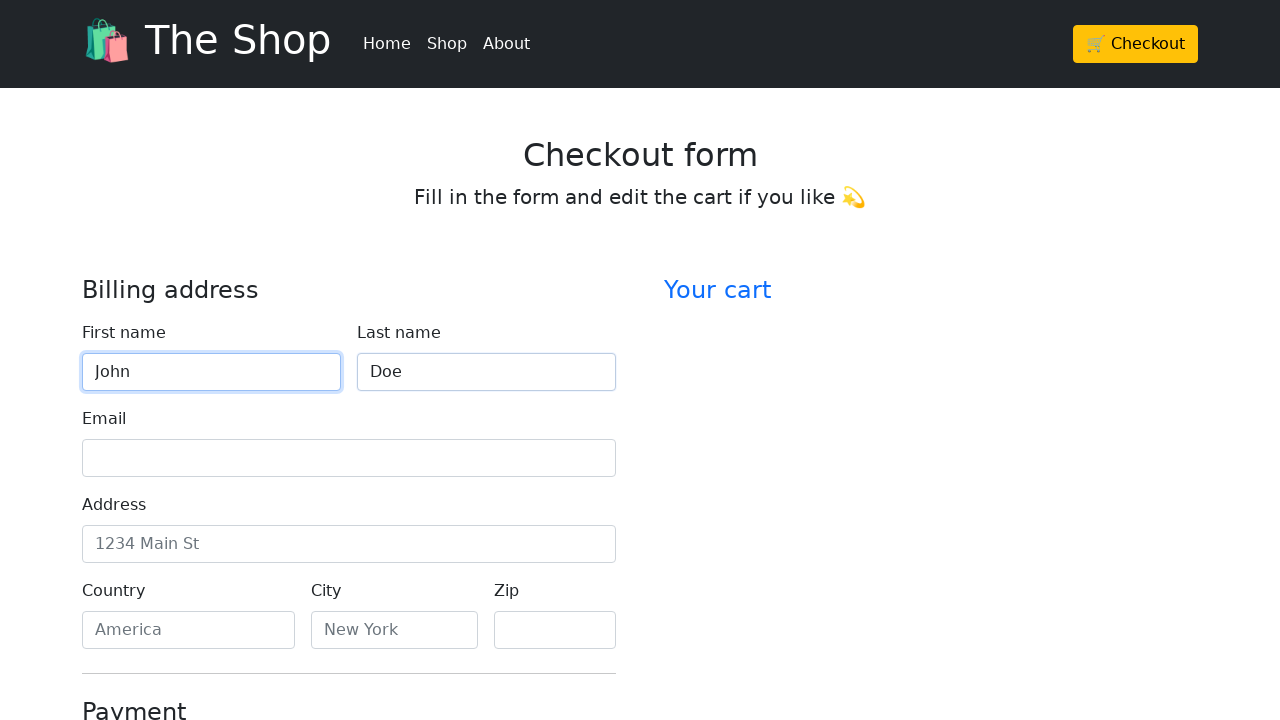

Filled email field with 'john.doe@example.com' on #email
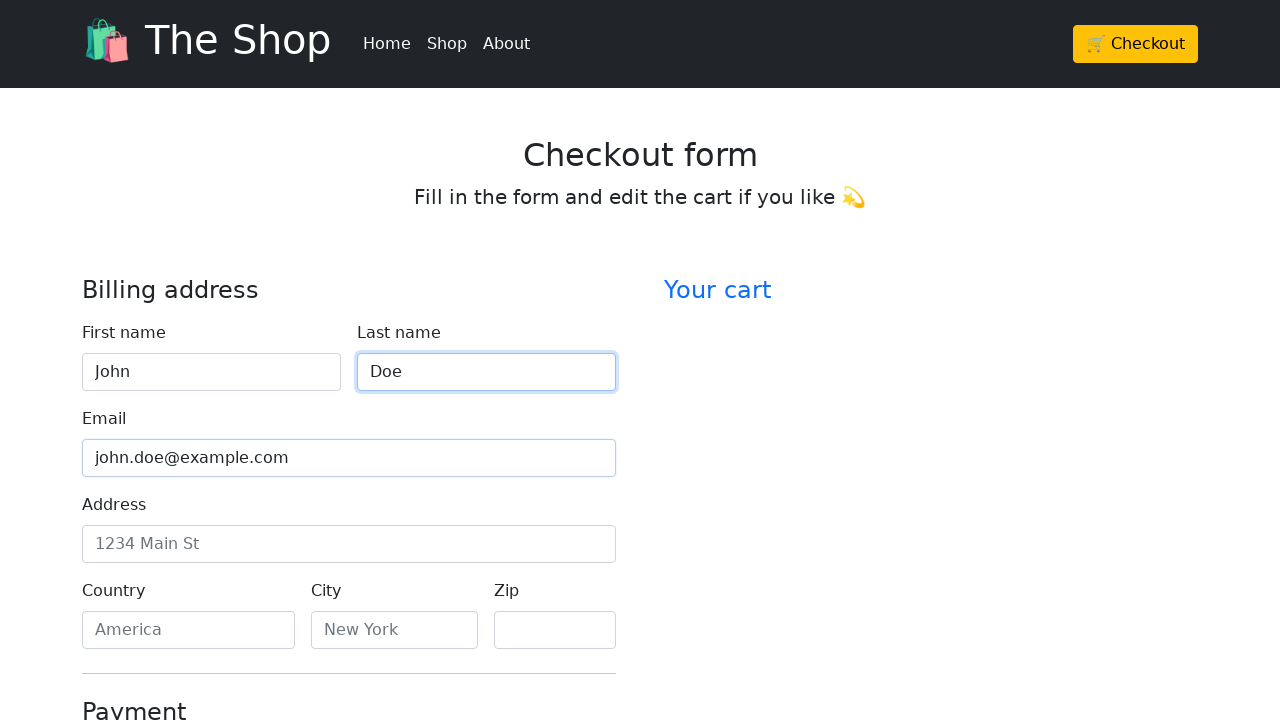

Filled address field with '123 Test Street' on #address
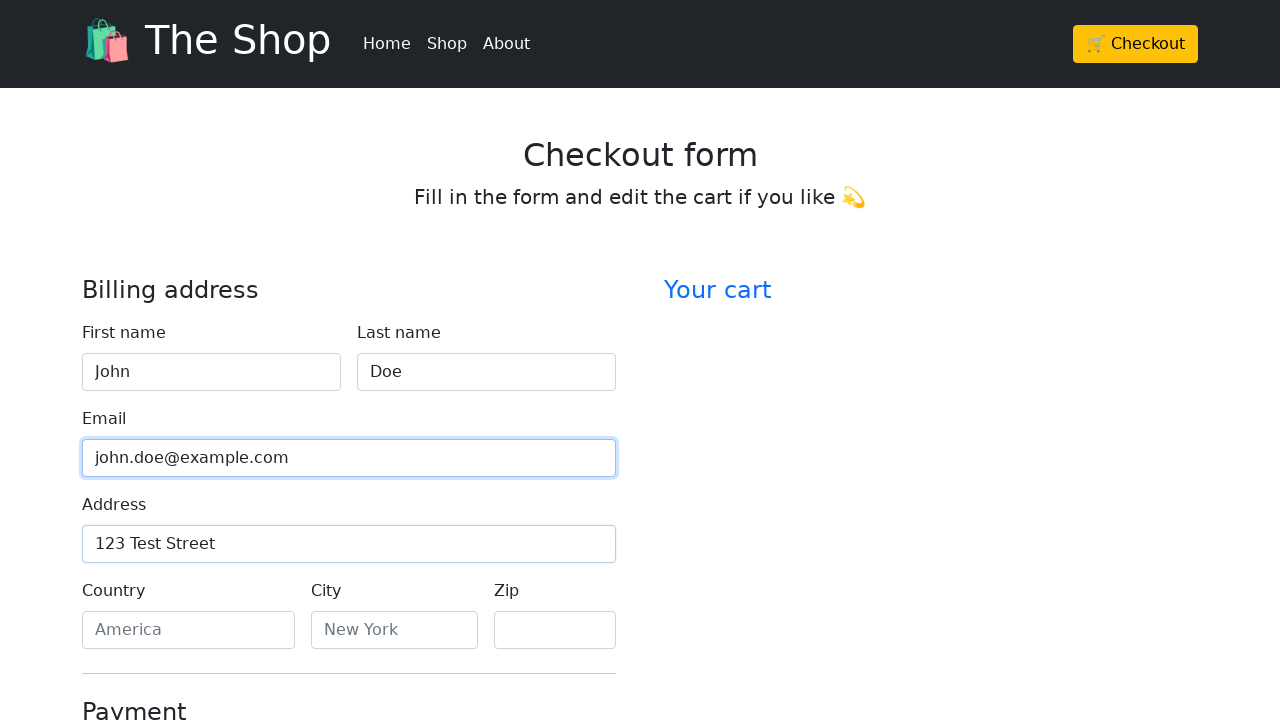

Filled country field with 'Sweden' on #country
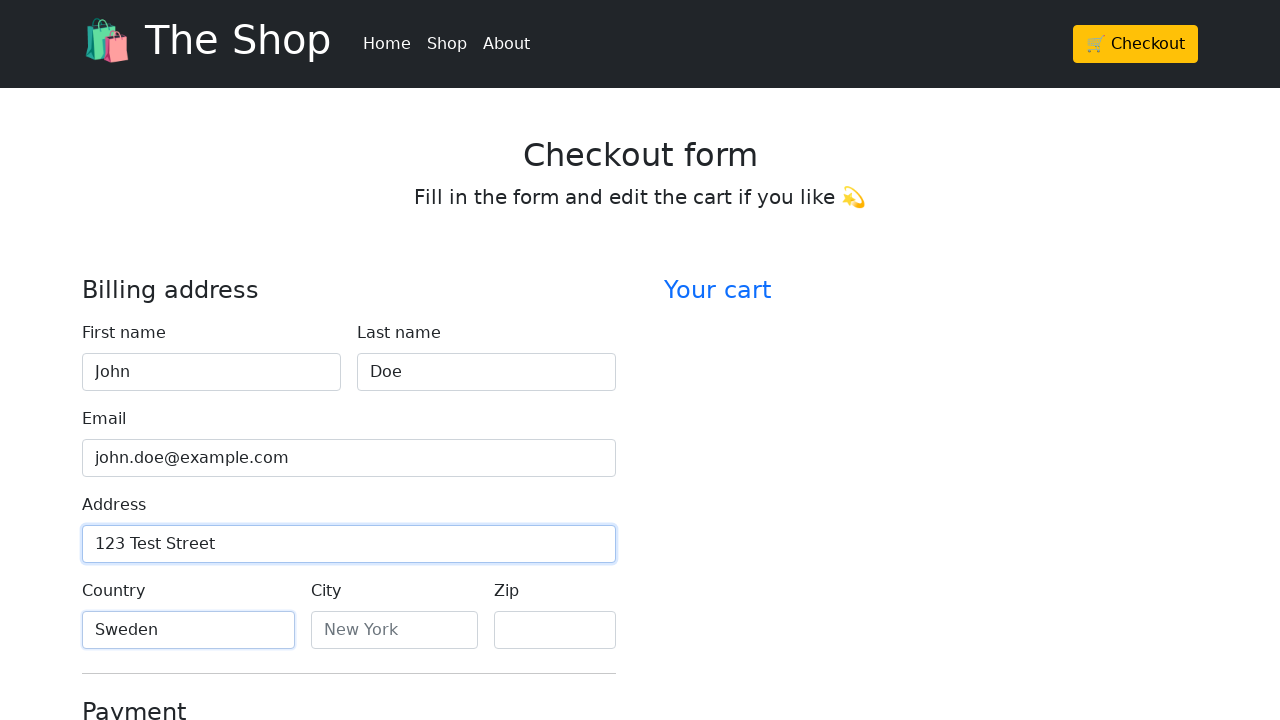

Filled city field with 'Stockholm' on #city
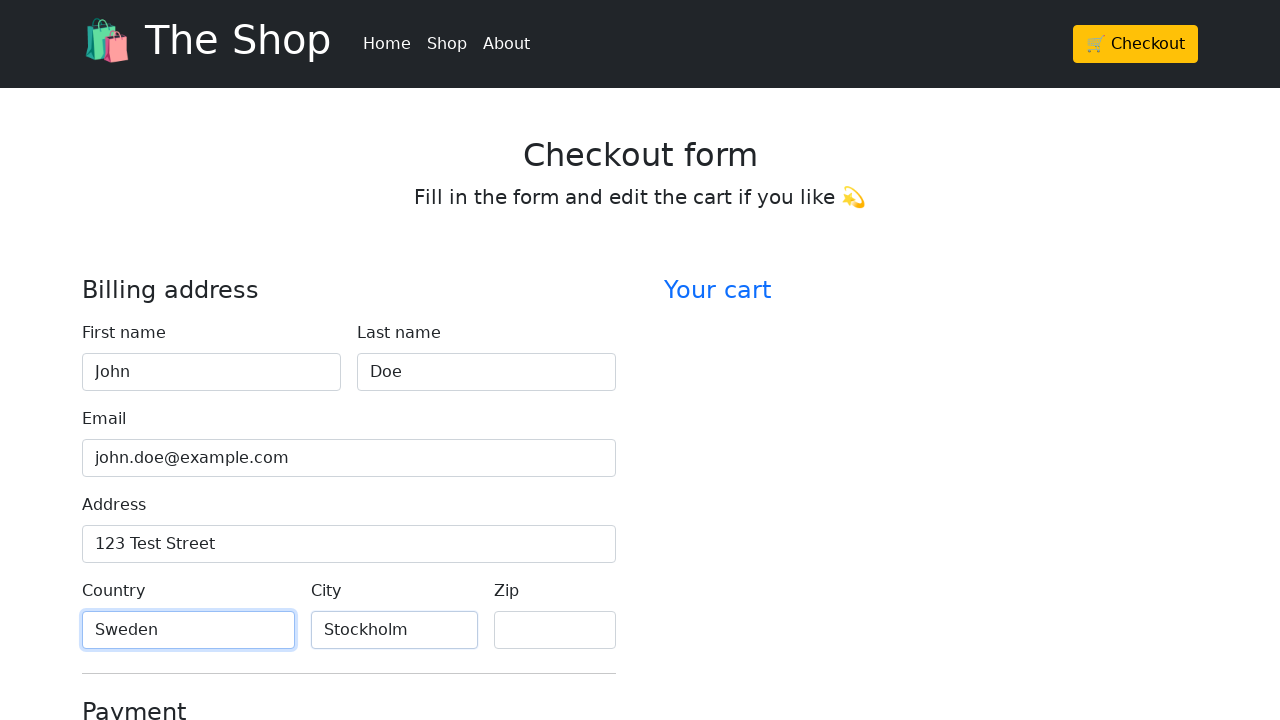

Filled zip code field with '12345' on #zip
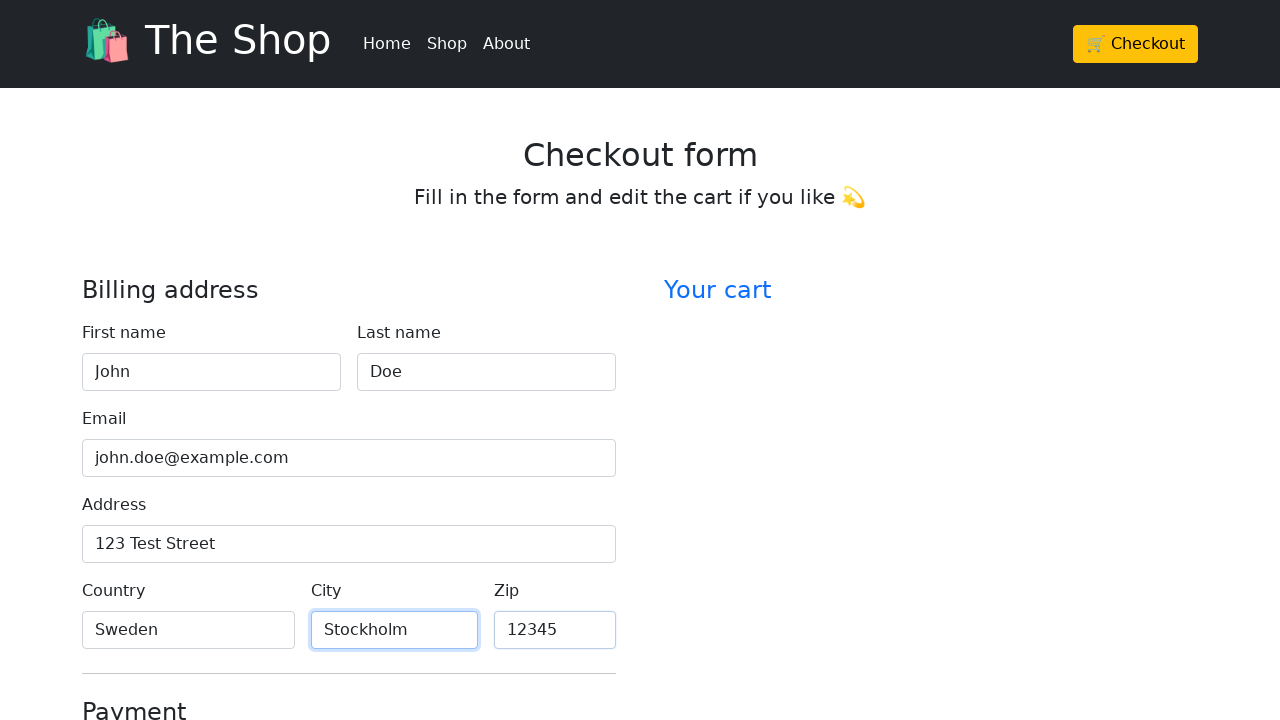

Filled credit card name field with 'John Doe' on #cc-name
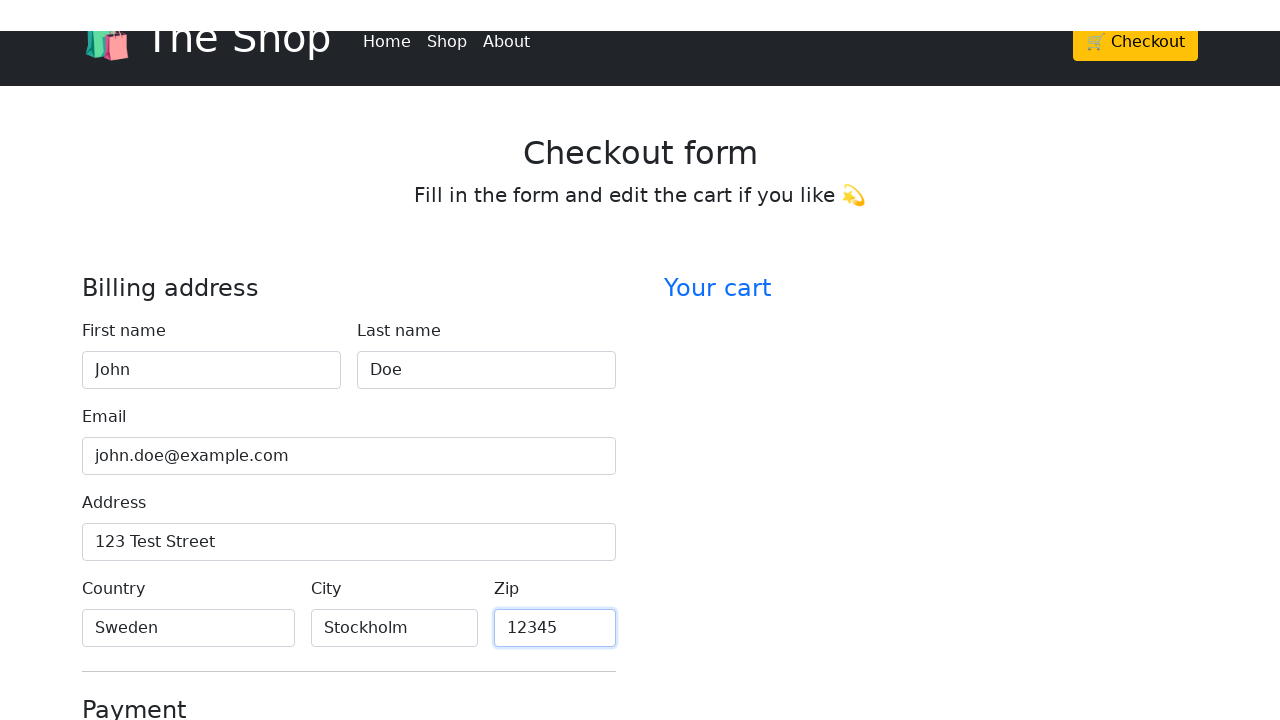

Filled credit card number field with '4111111111111111' on #cc-number
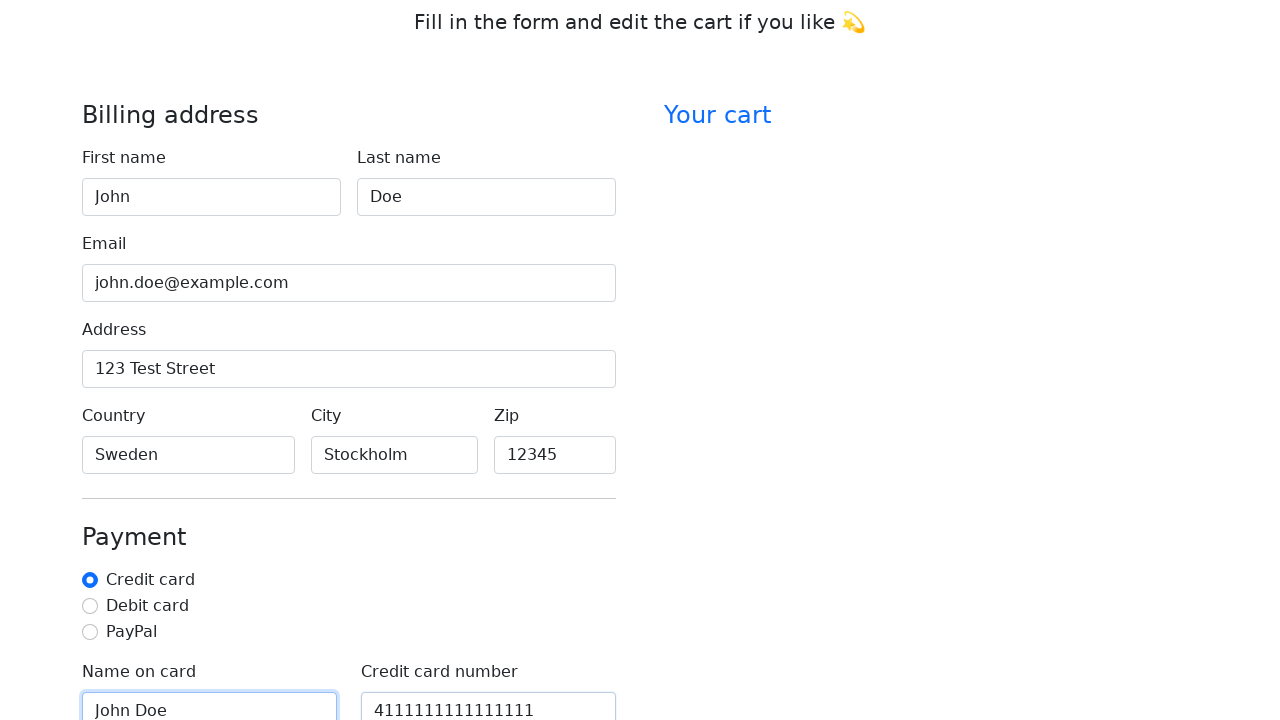

Filled credit card expiration field with '12/25' on #cc-expiration
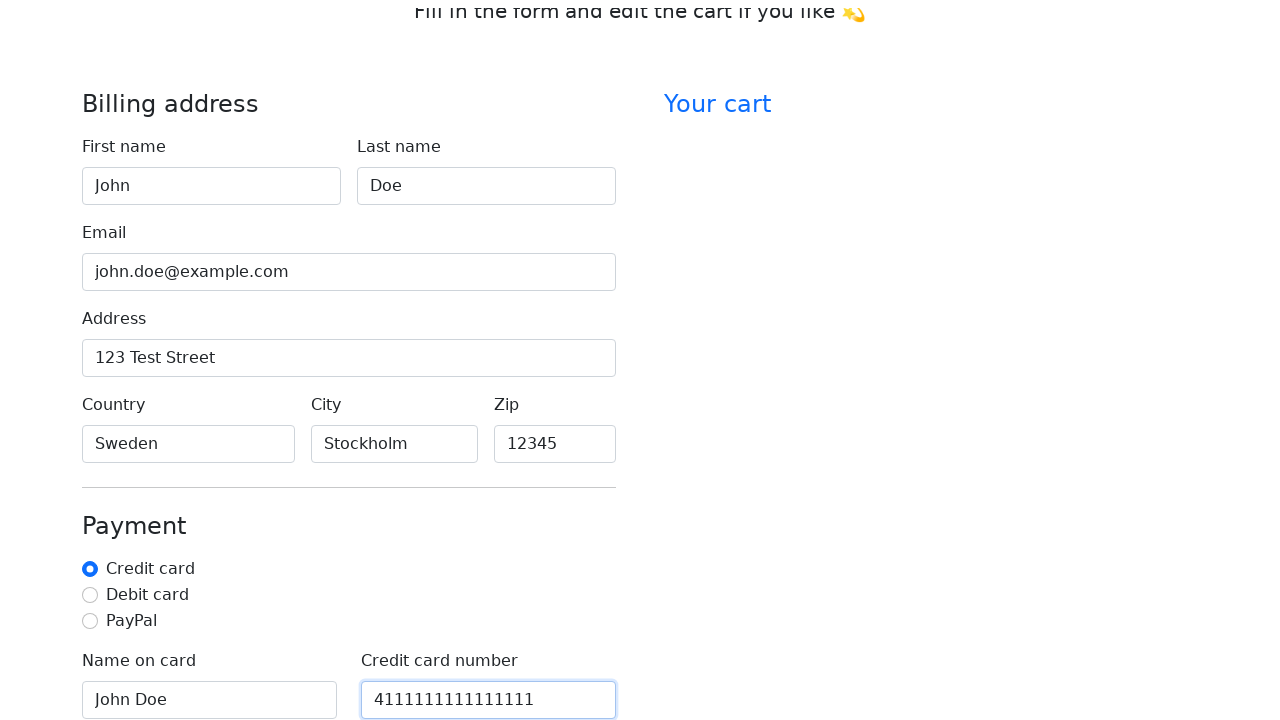

Filled CVV field with '123' on #cc-cvv
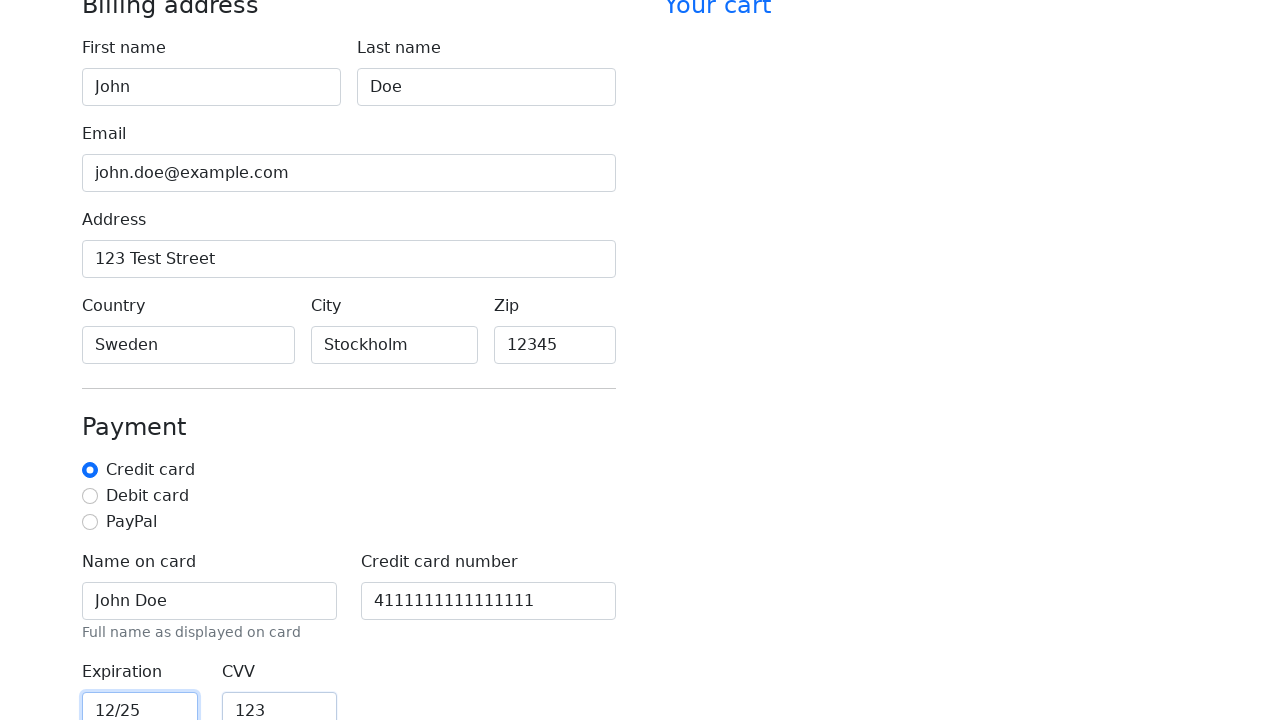

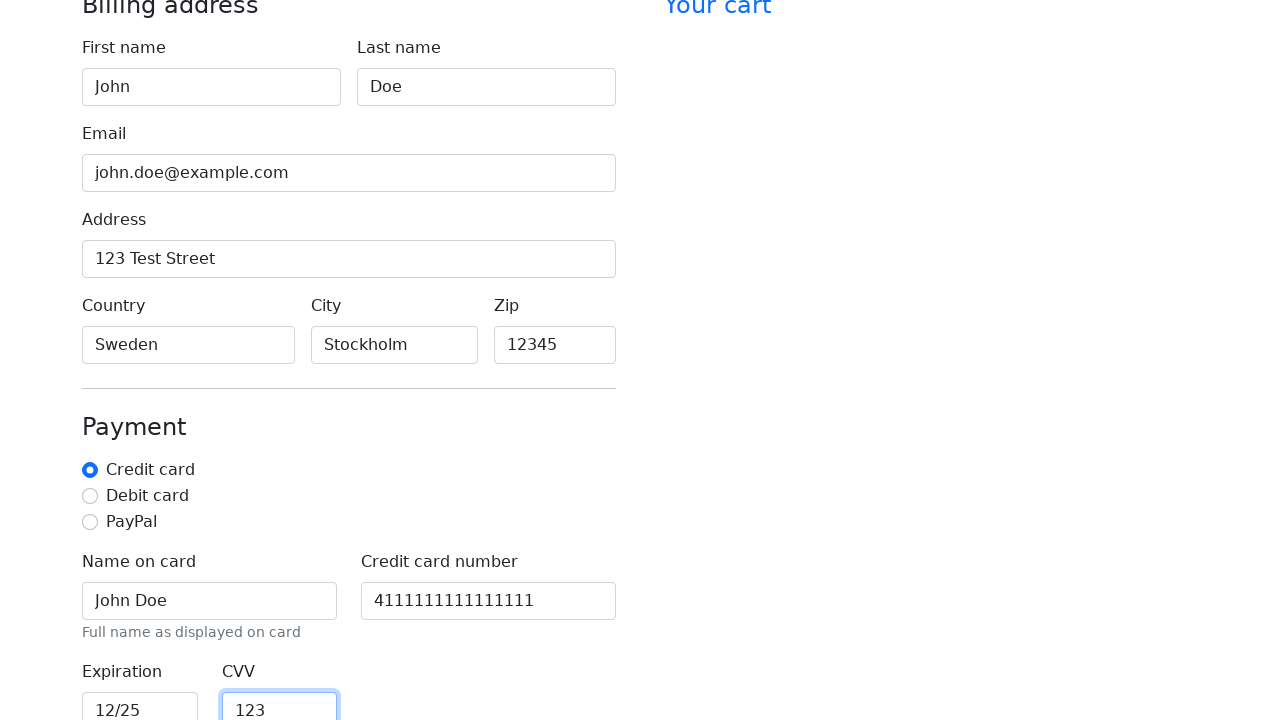